Tests direct page navigation using numbered pagination buttons (1, 2, 3), verifying correct content loads for each page.

Starting URL: https://bonigarcia.dev/selenium-webdriver-java/navigation1.html

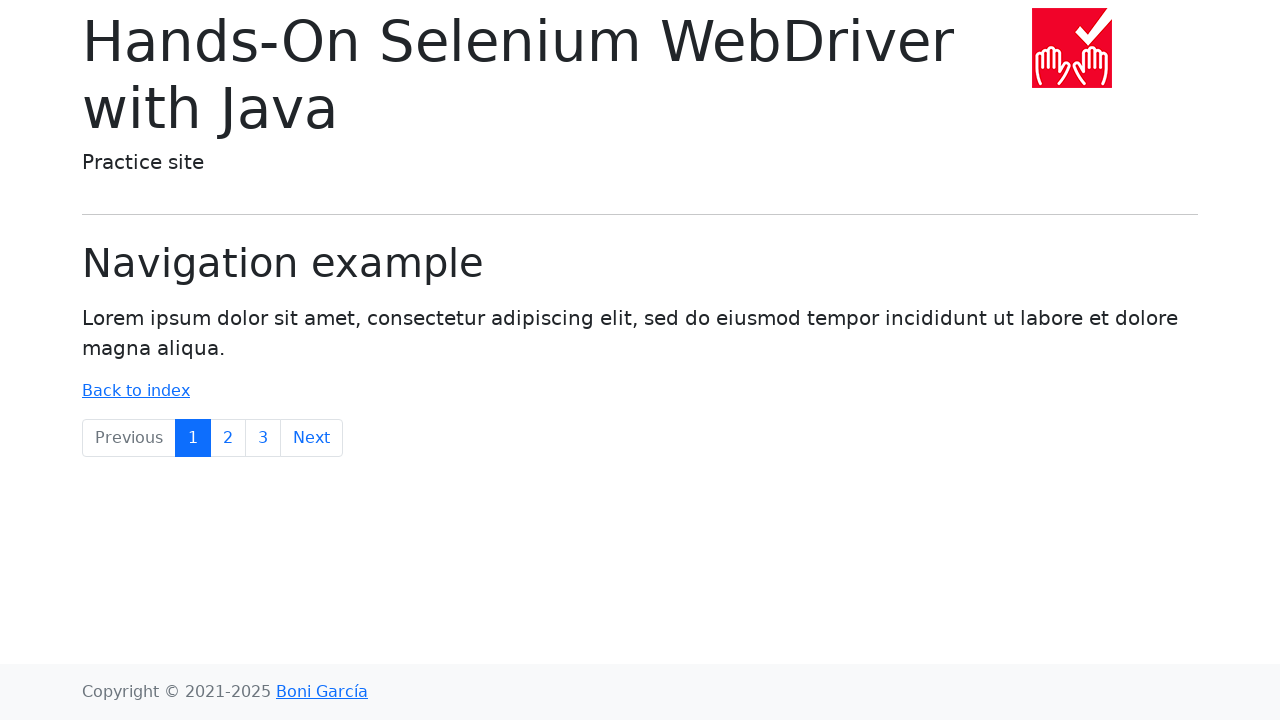

Located Previous button element
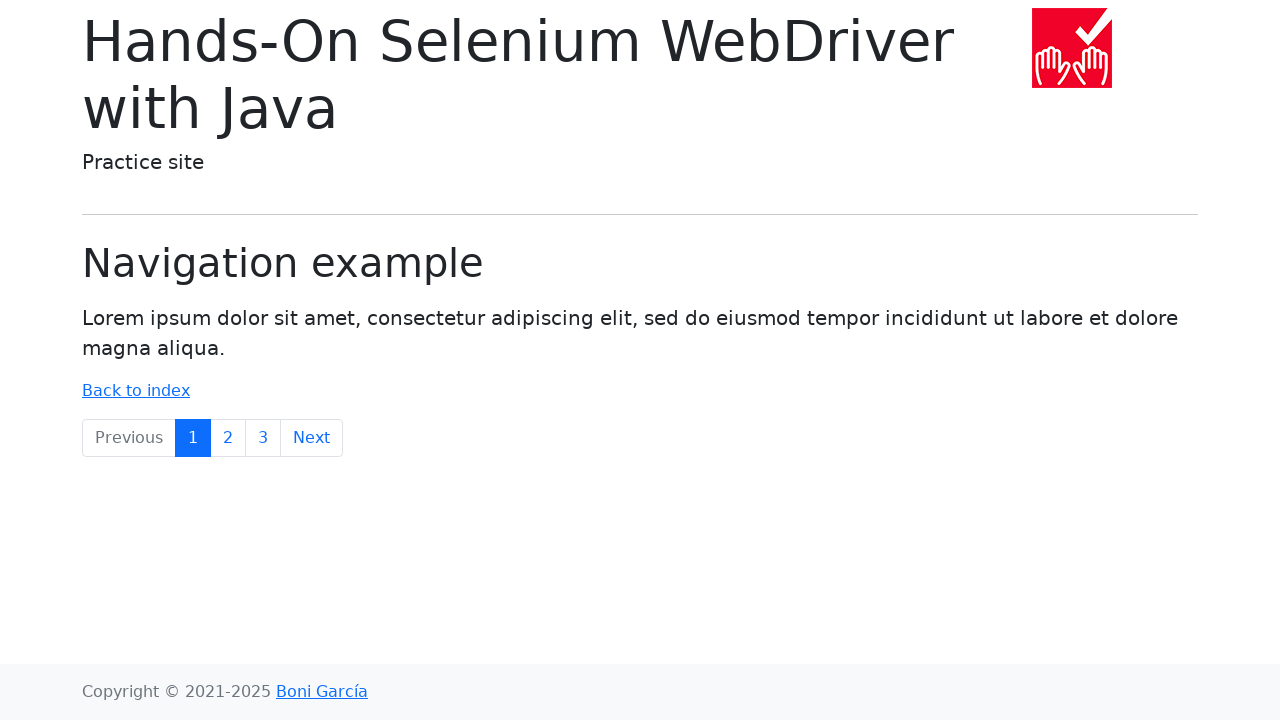

Located parent li element of Previous button
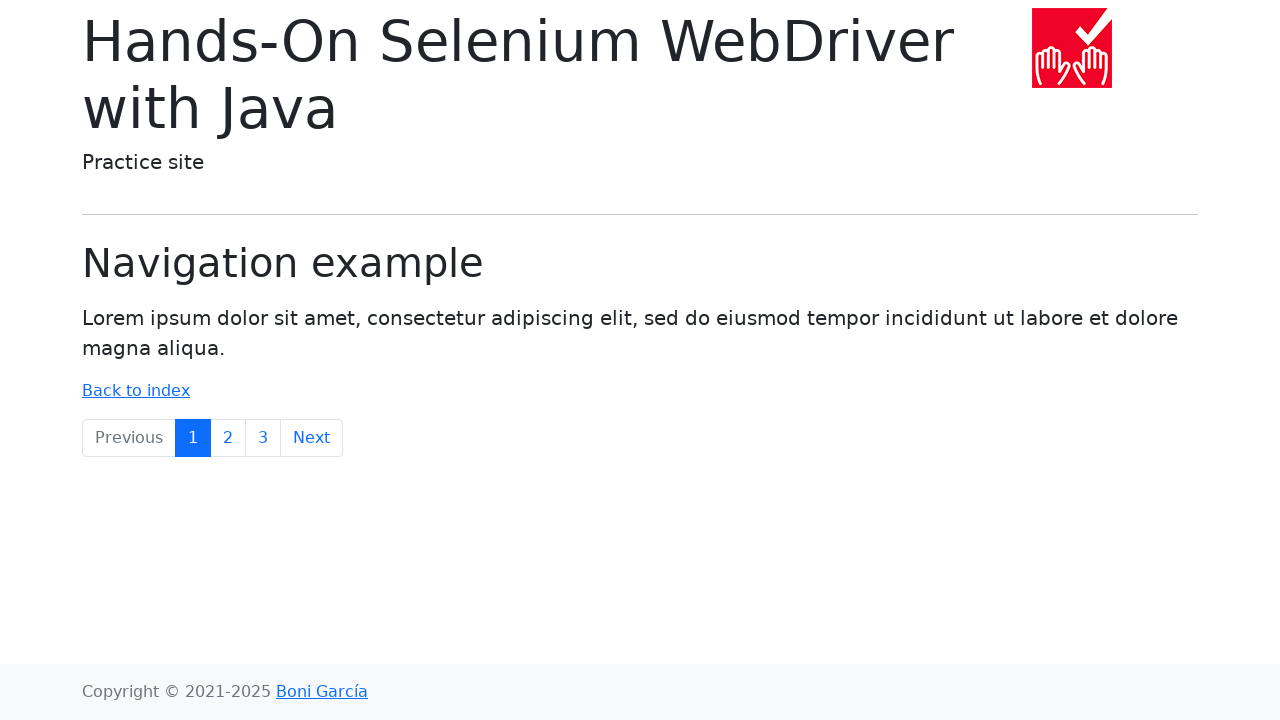

Verified Previous button is initially disabled
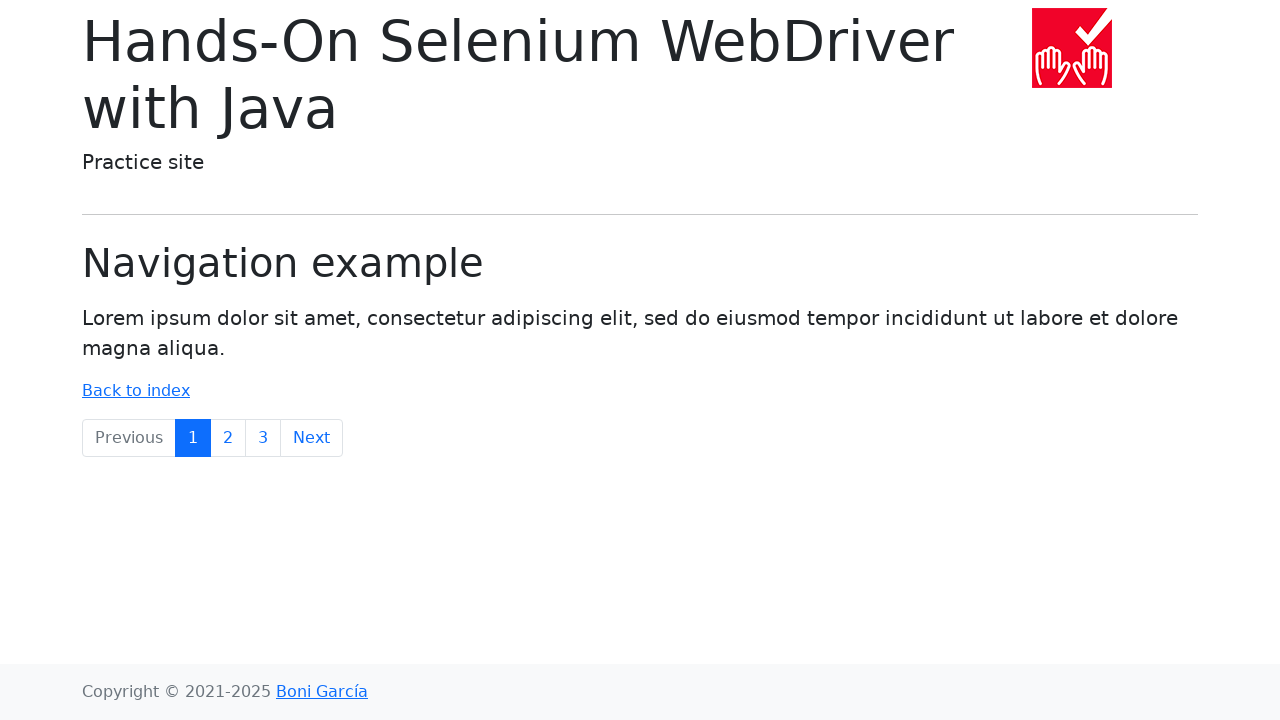

Located page content element (p.lead)
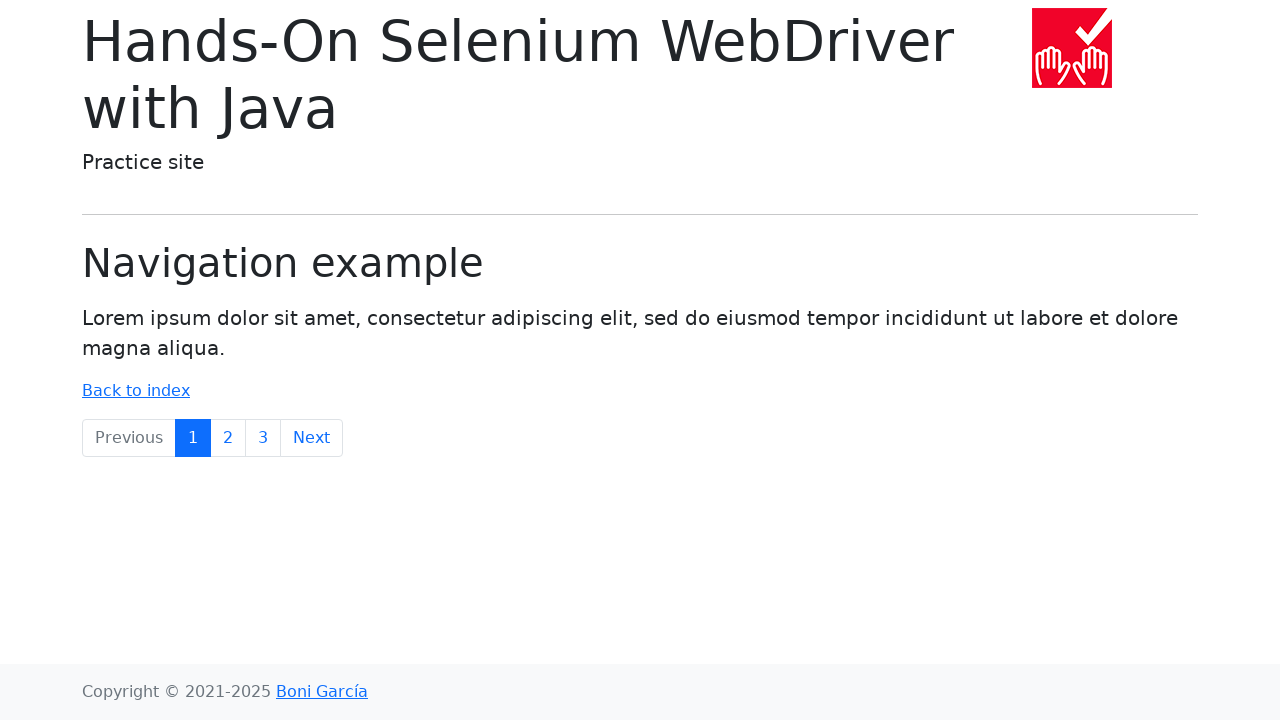

Clicked page 1 button at (193, 438) on xpath=//a[text()='1']
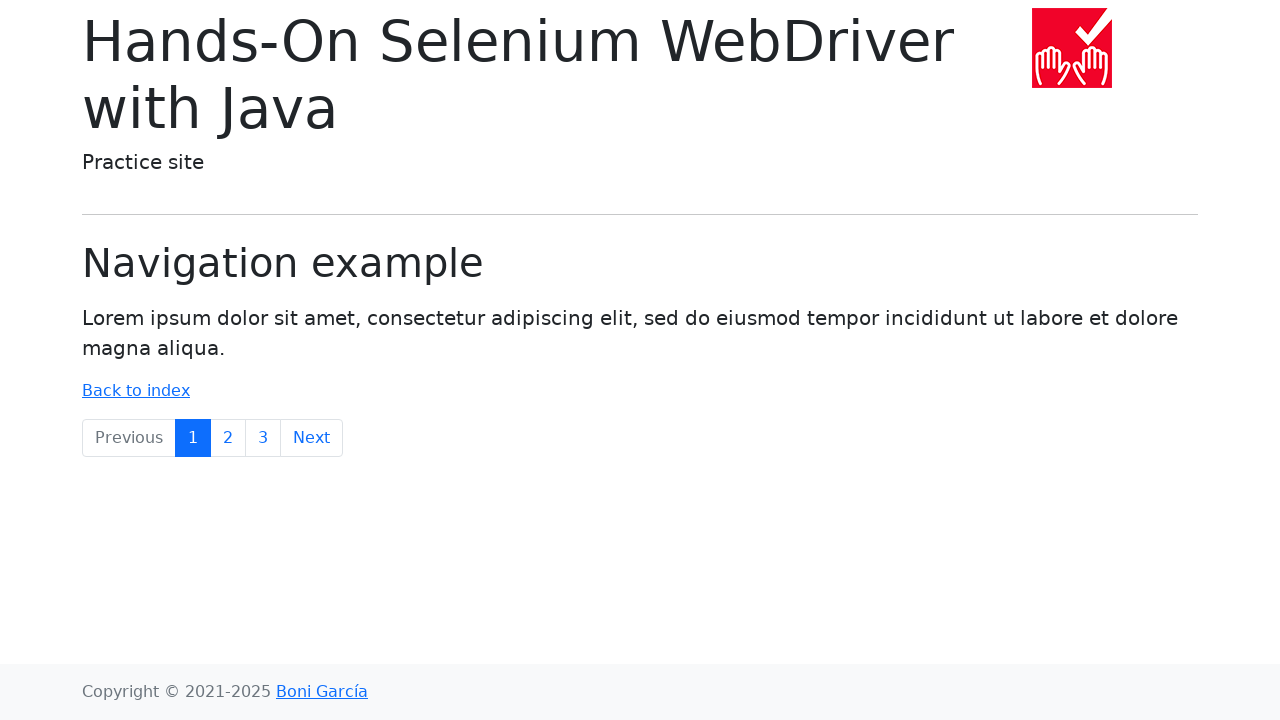

Verified page 1 content contains 'Lorem ipsum dolor sit amet'
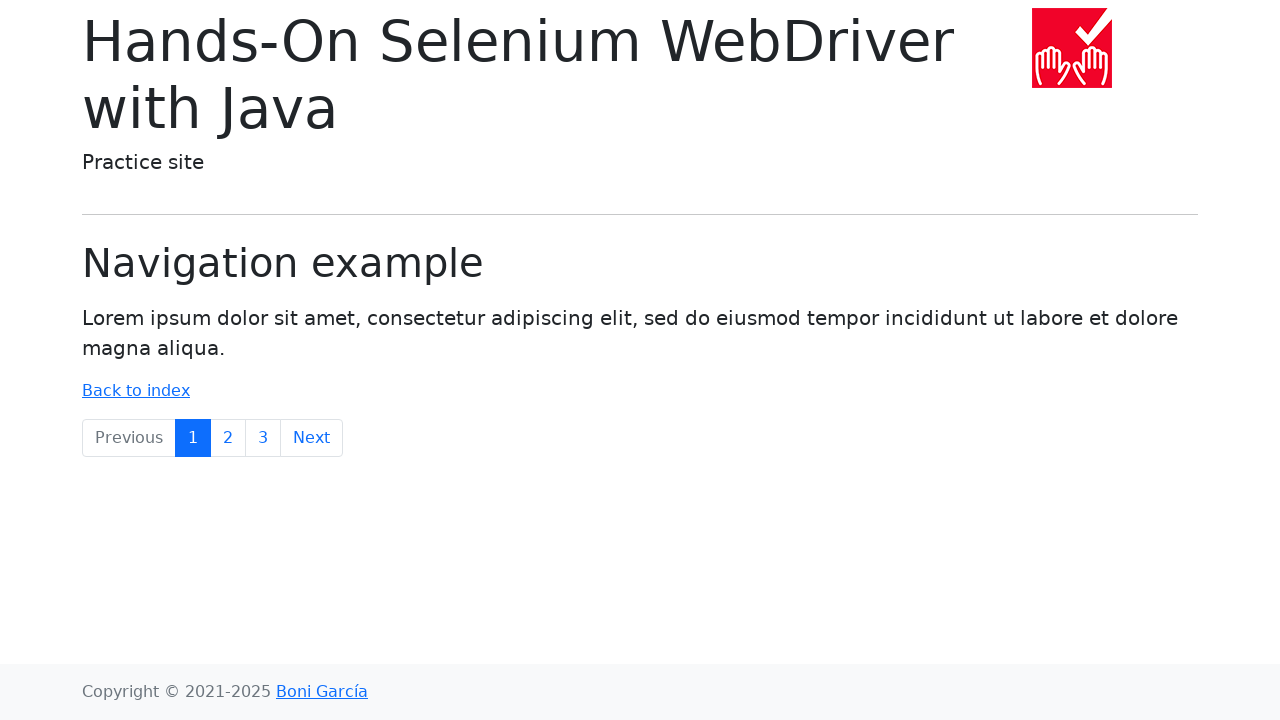

Clicked page 2 button at (228, 438) on xpath=//a[text()='2']
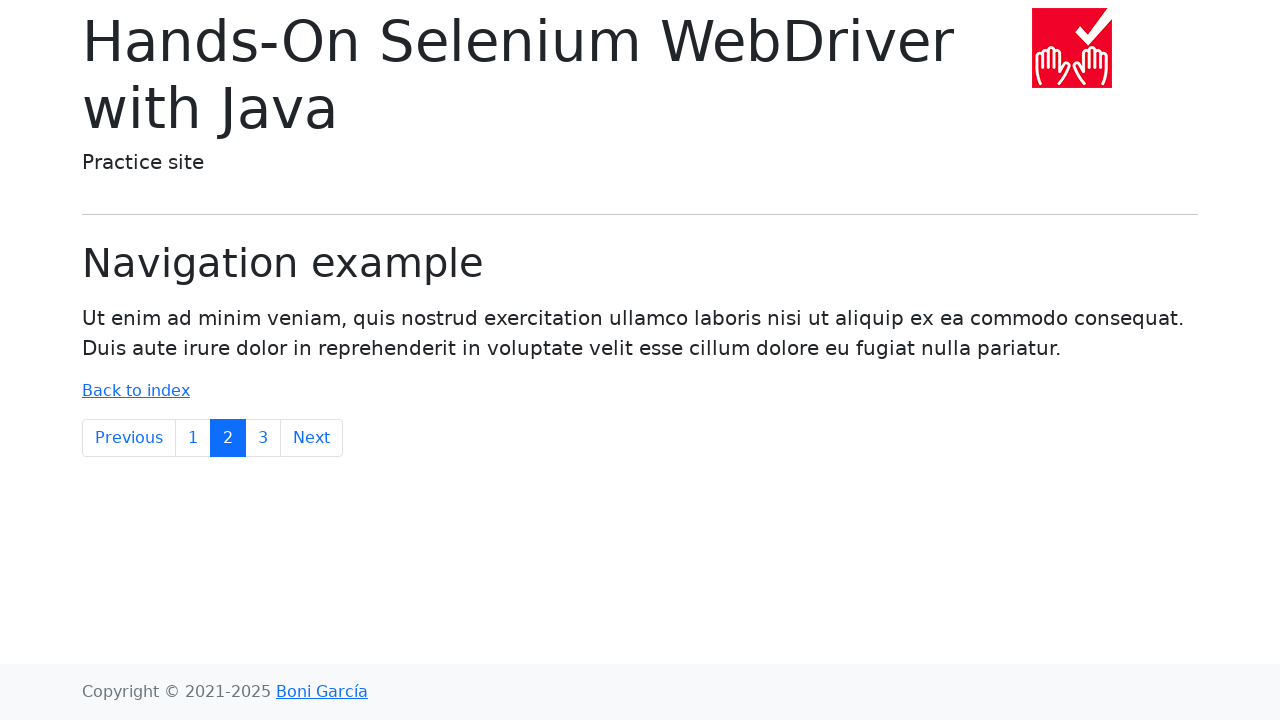

Verified page 2 content contains 'Ut enim ad minim veniam'
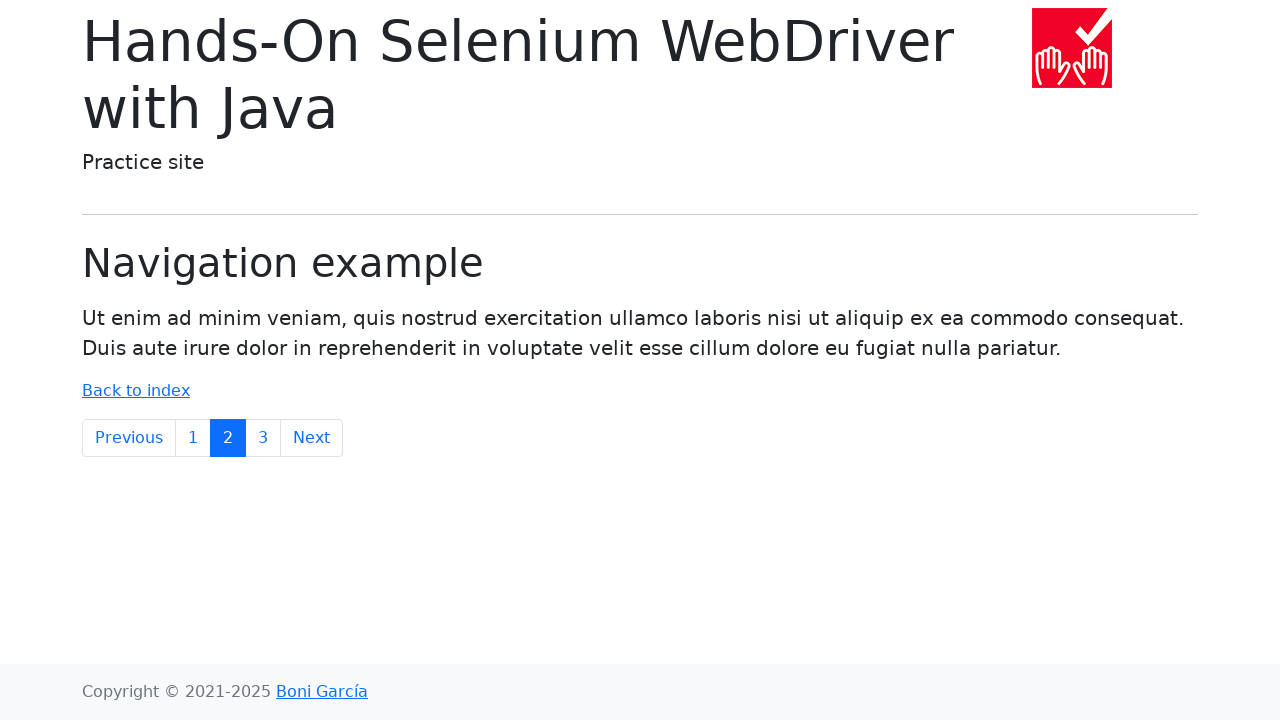

Clicked page 3 button at (263, 438) on xpath=//a[text()='3']
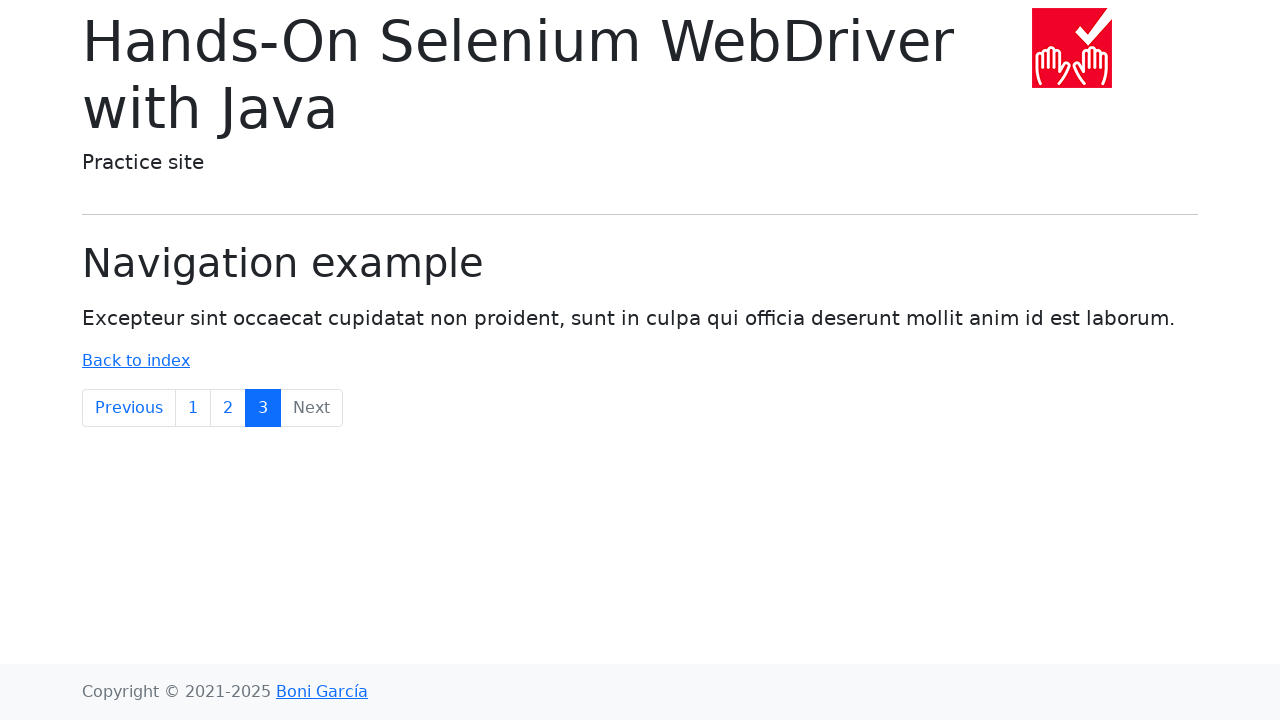

Verified page 3 content contains 'Excepteur sint occaecat cupidatat'
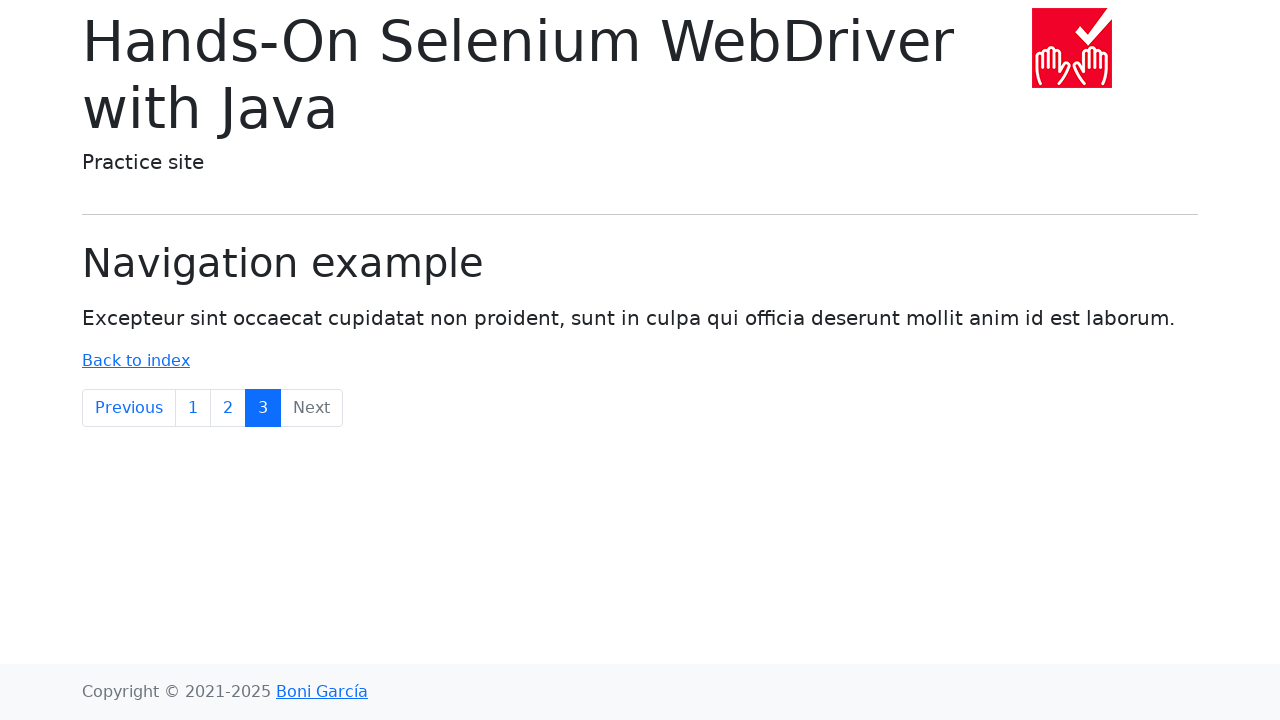

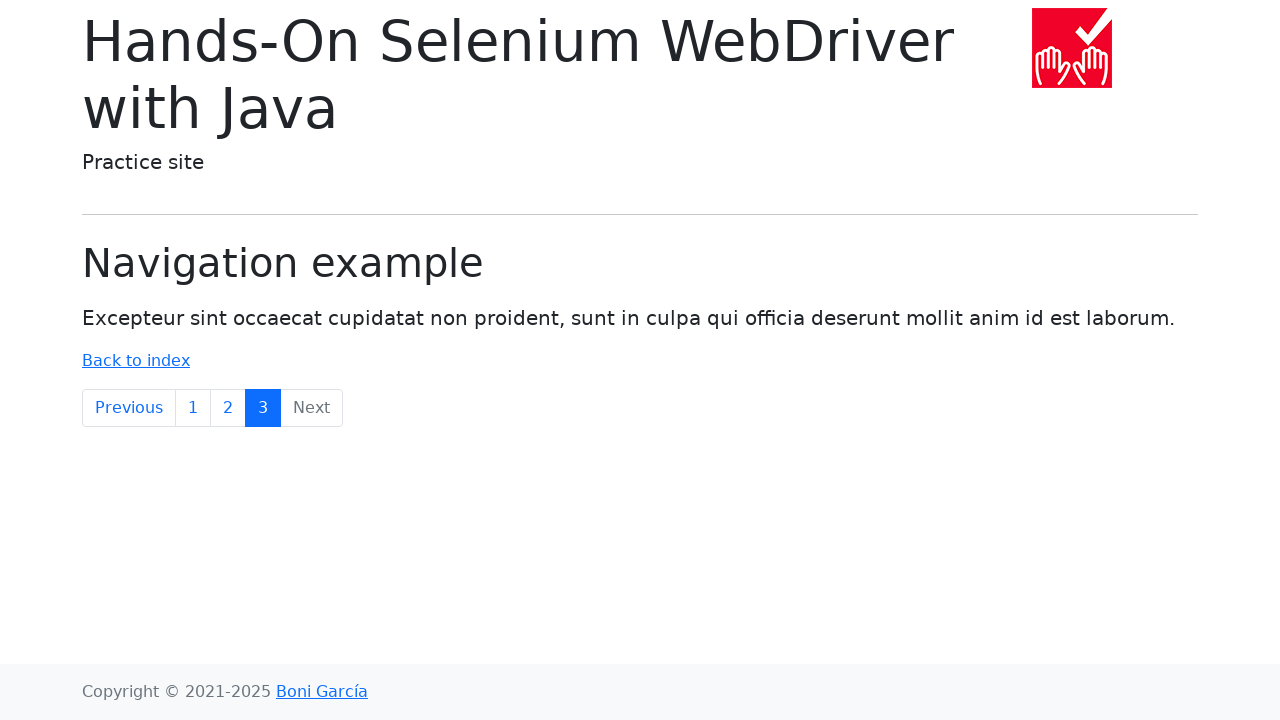